Tests an e-commerce flow by browsing products, selecting a Selenium-related product, adding it to cart, navigating to the cart, and modifying the quantity field

Starting URL: https://rahulshettyacademy.com/angularAppdemo/

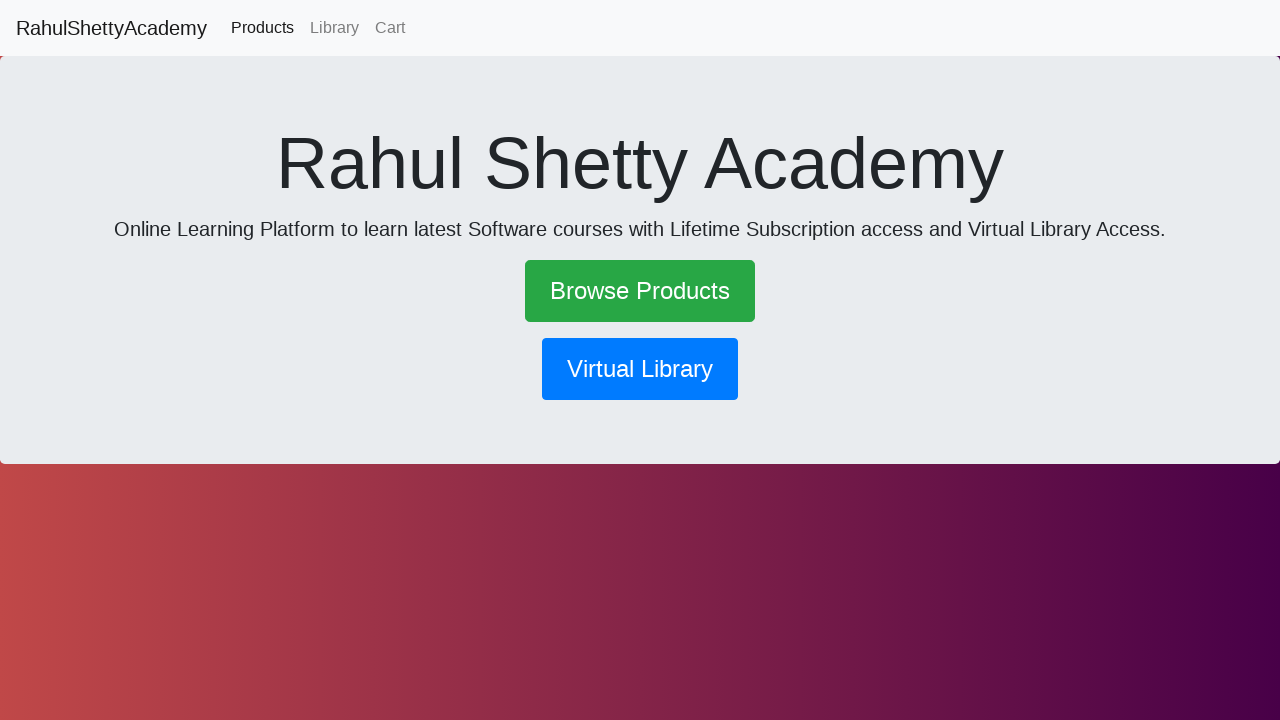

Clicked 'Browse Products' link at (640, 291) on text=Browse Products
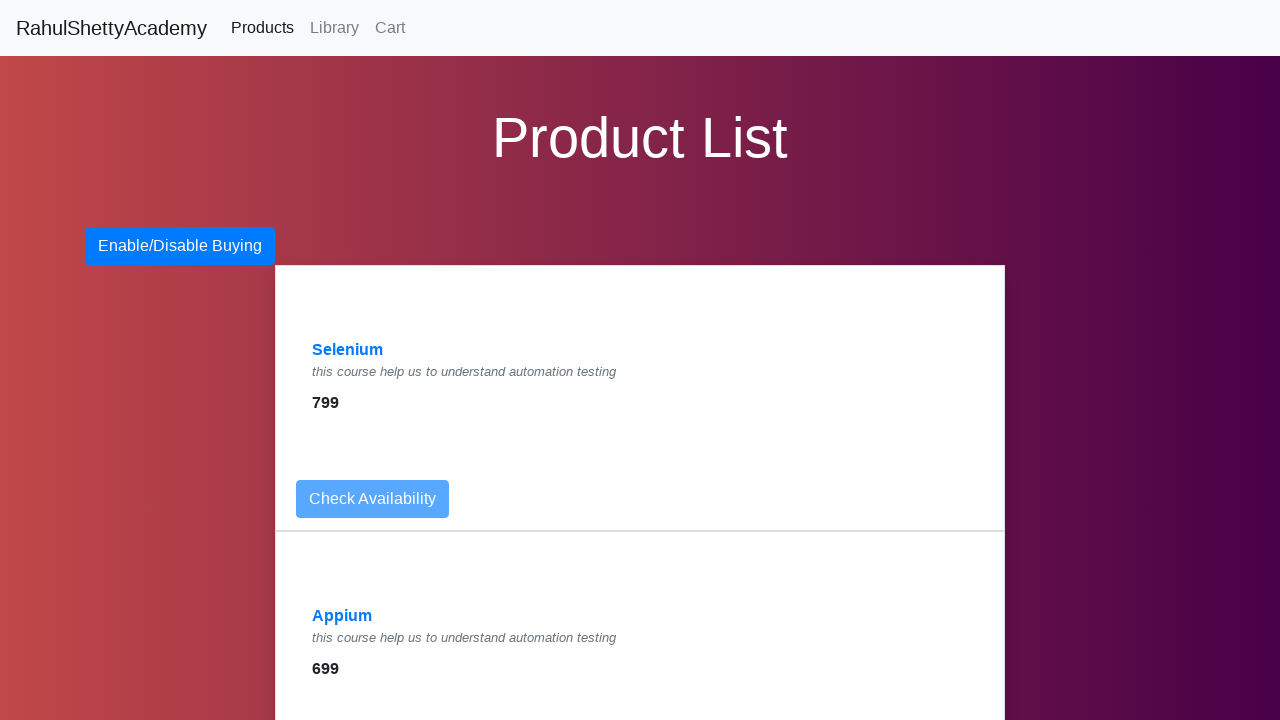

Clicked on Selenium product link at (348, 350) on a:has-text('Selenium')
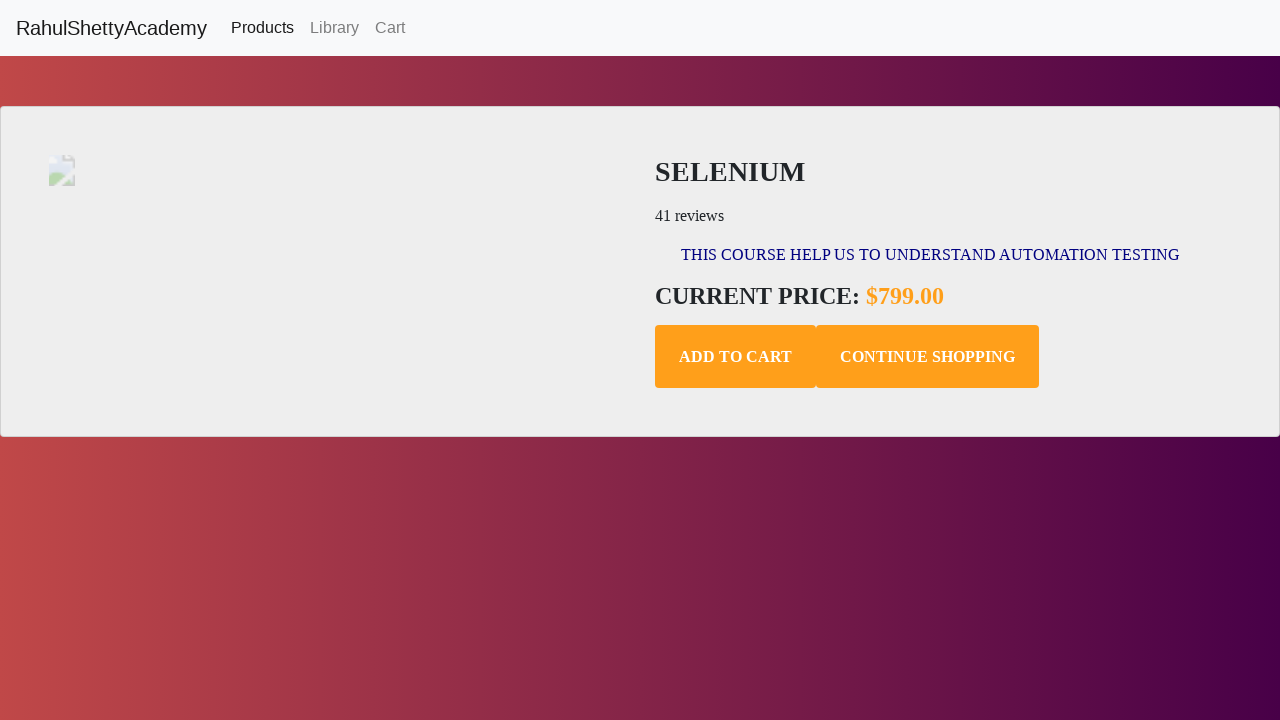

Clicked 'Add to Cart' button at (736, 357) on .add-to-cart
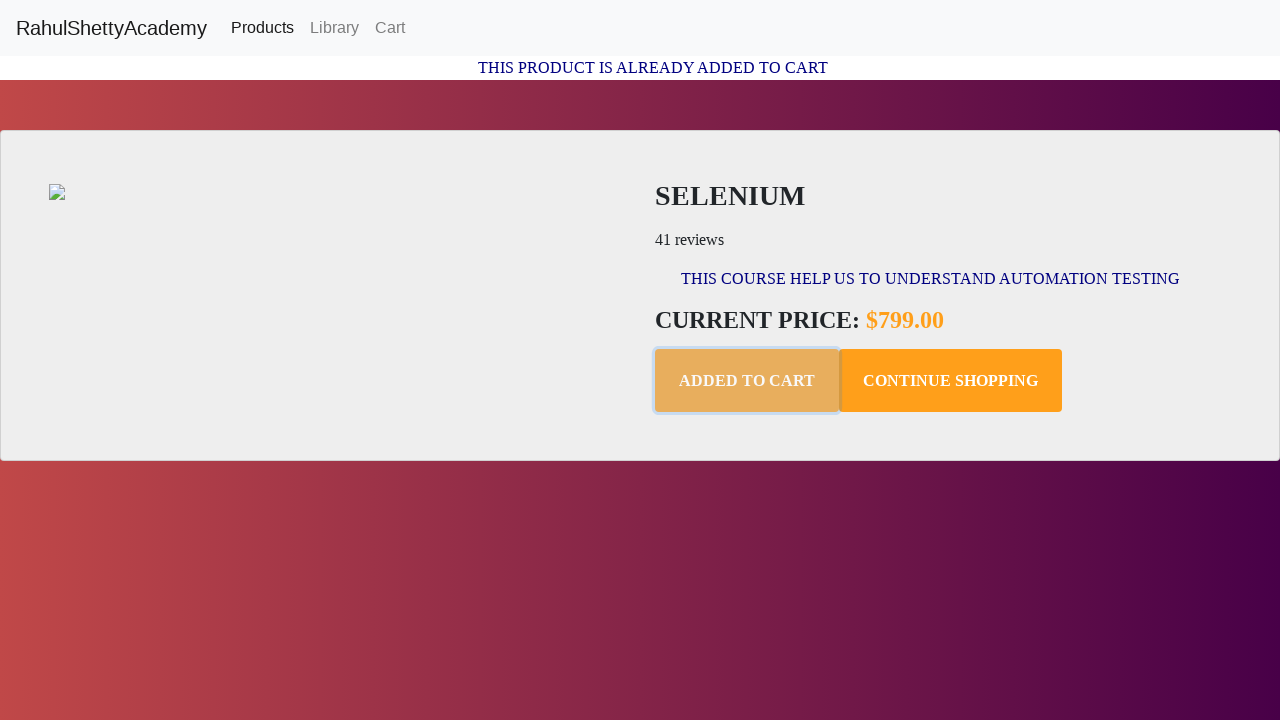

Clicked 'Cart' link to navigate to cart at (390, 28) on text=Cart
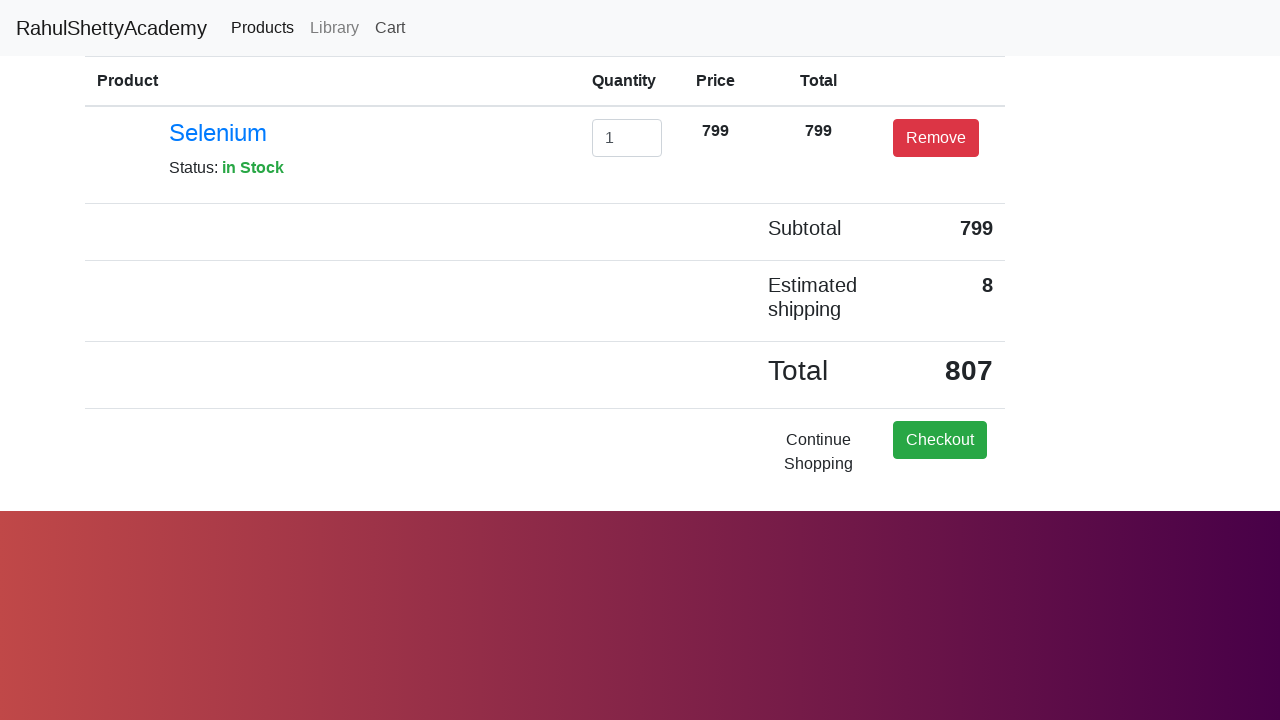

Cleared the quantity input field on #exampleInputEmail1
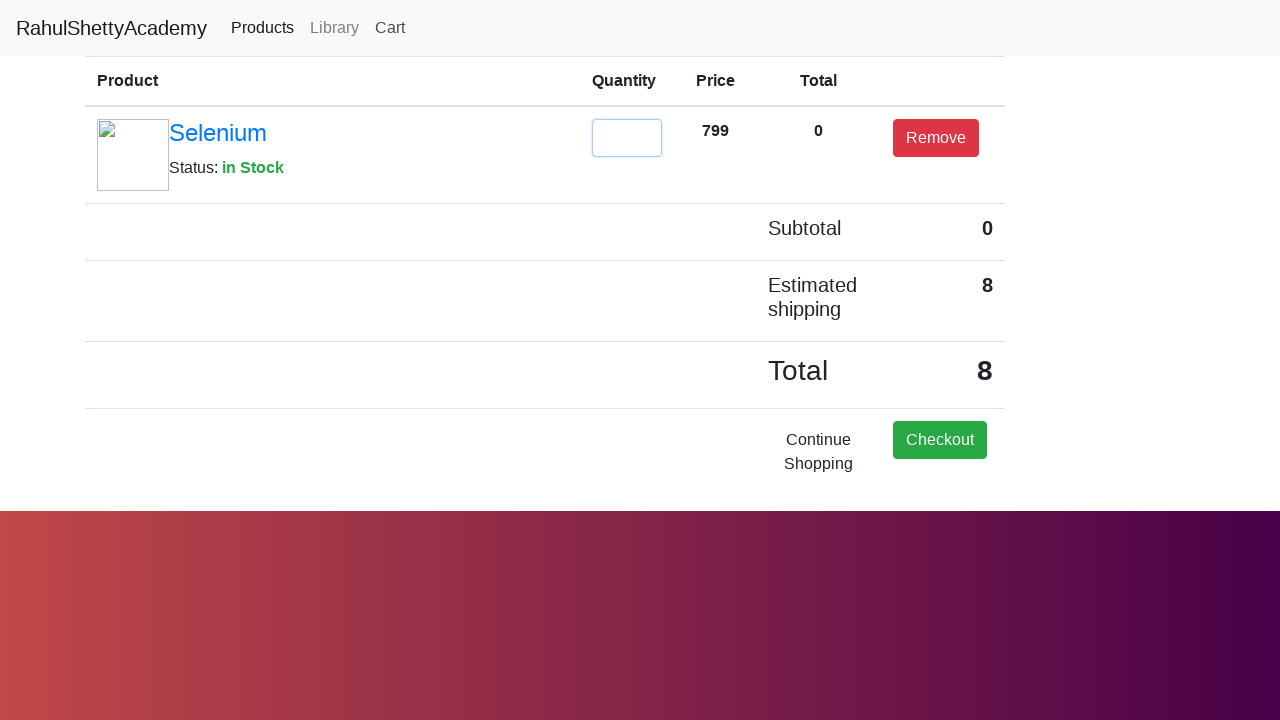

Entered quantity value '2' in the input field on #exampleInputEmail1
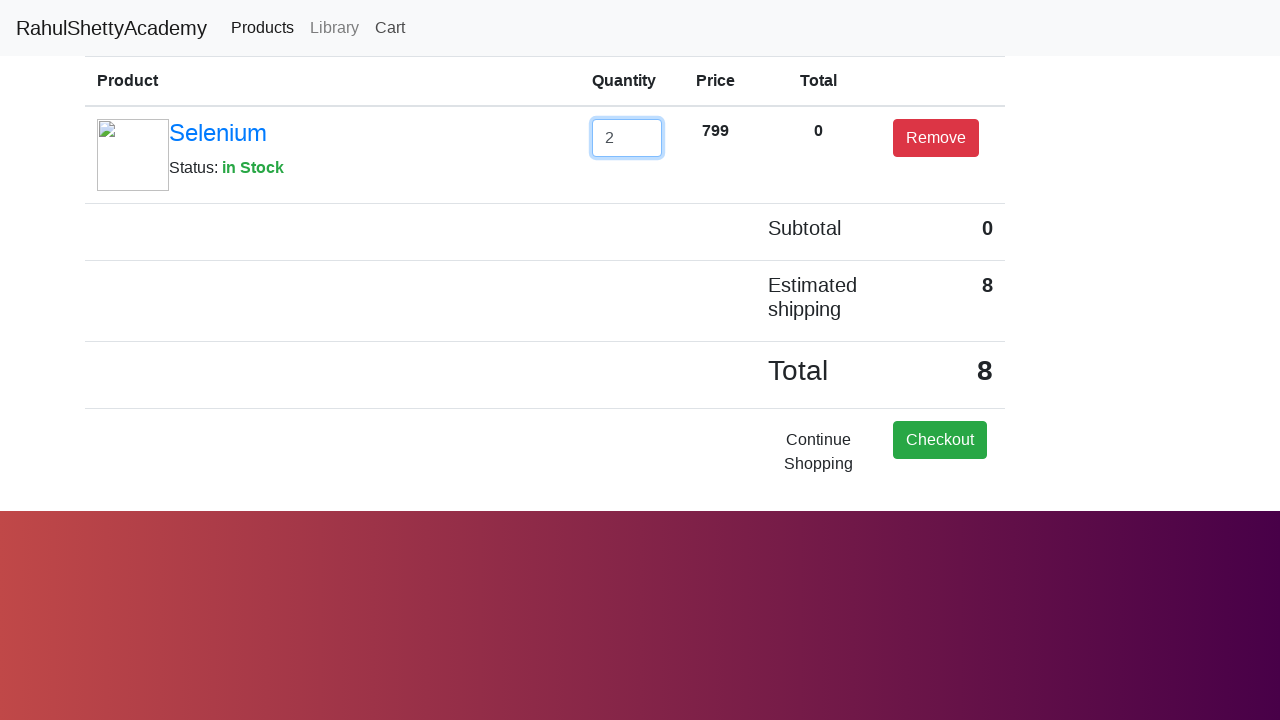

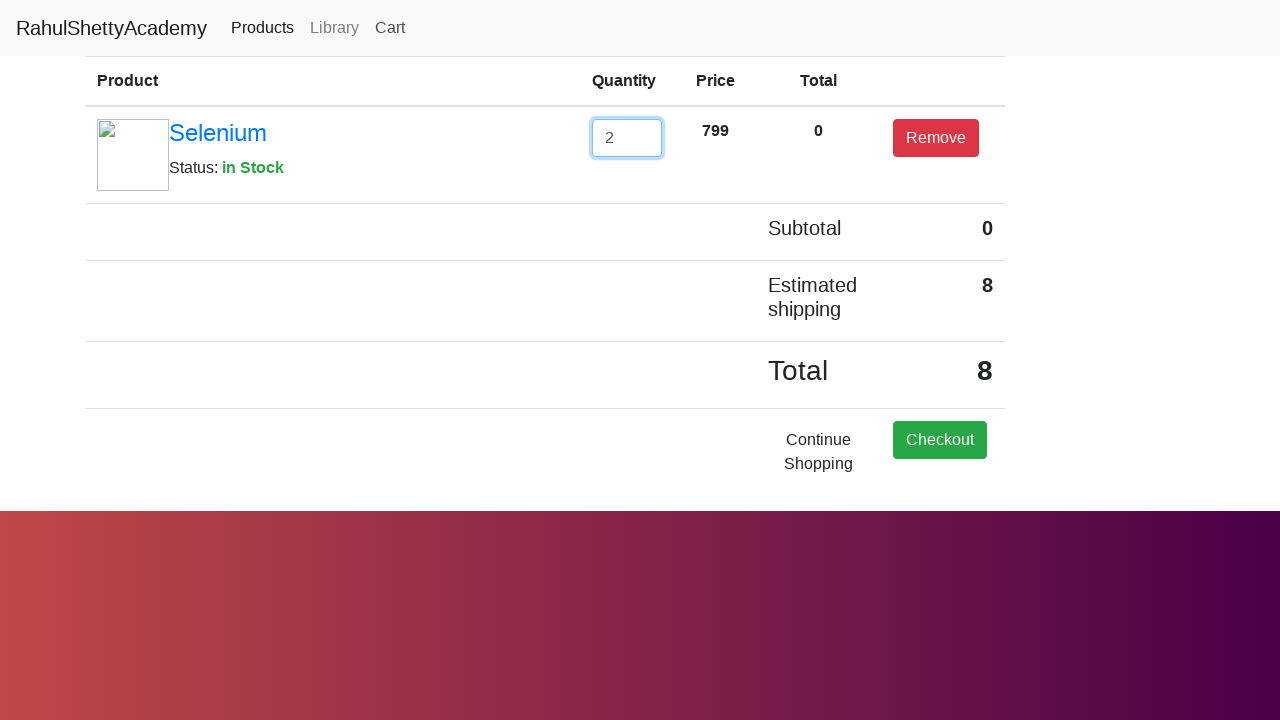